Tests calculator addition operation by clicking buttons 6 + 3 and verifying the result equals 9

Starting URL: https://testpages.eviltester.com/styled/apps/calculator.html

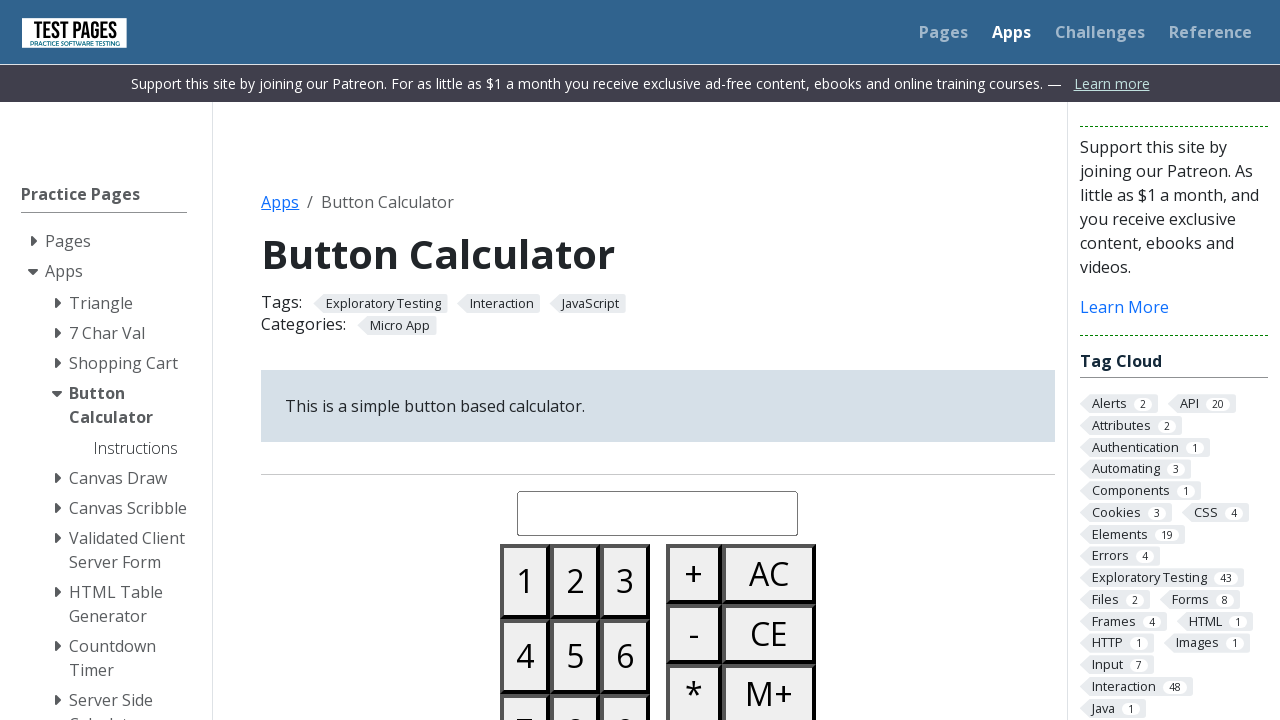

Clicked button 6 at (625, 656) on #button06
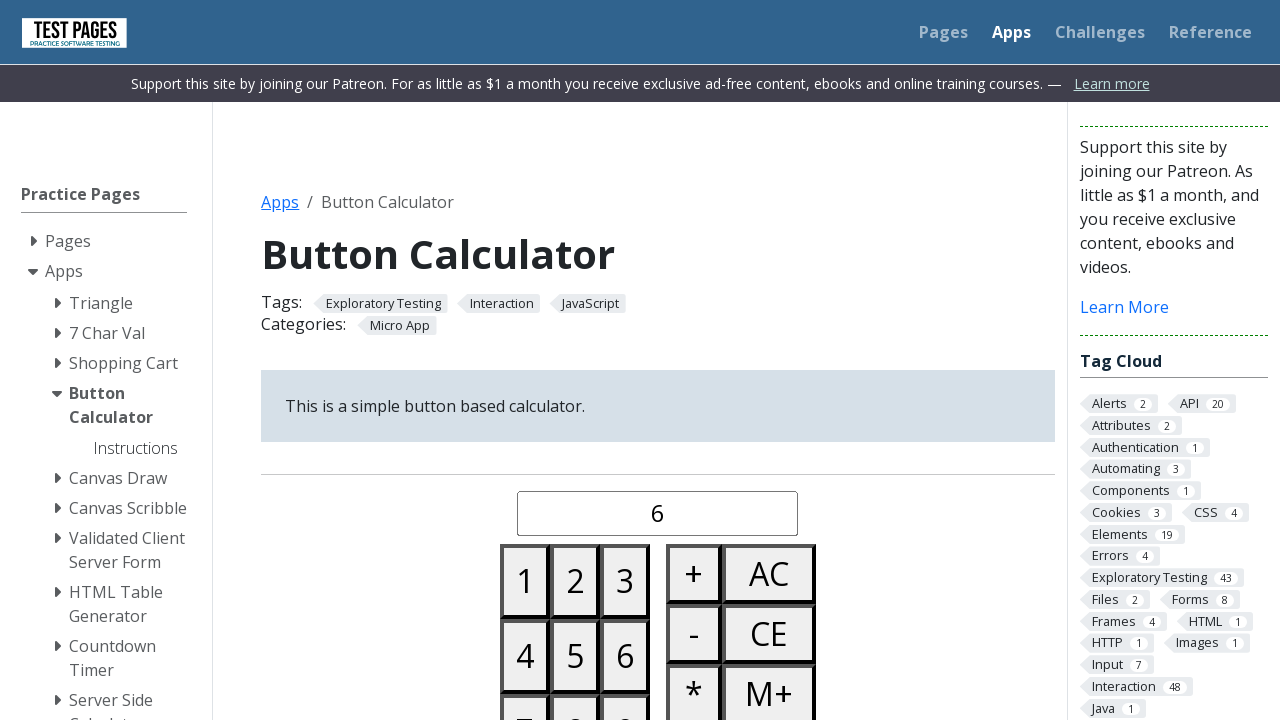

Clicked plus button at (694, 574) on #buttonplus
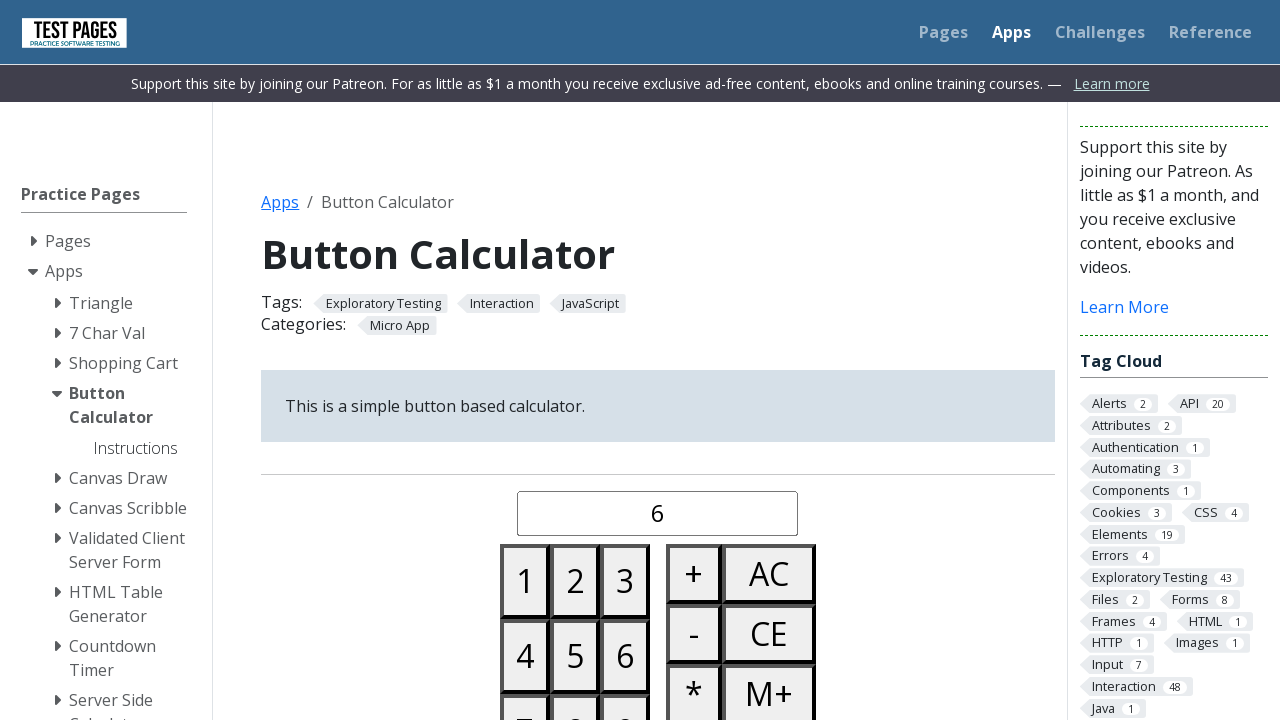

Clicked button 3 at (625, 581) on #button03
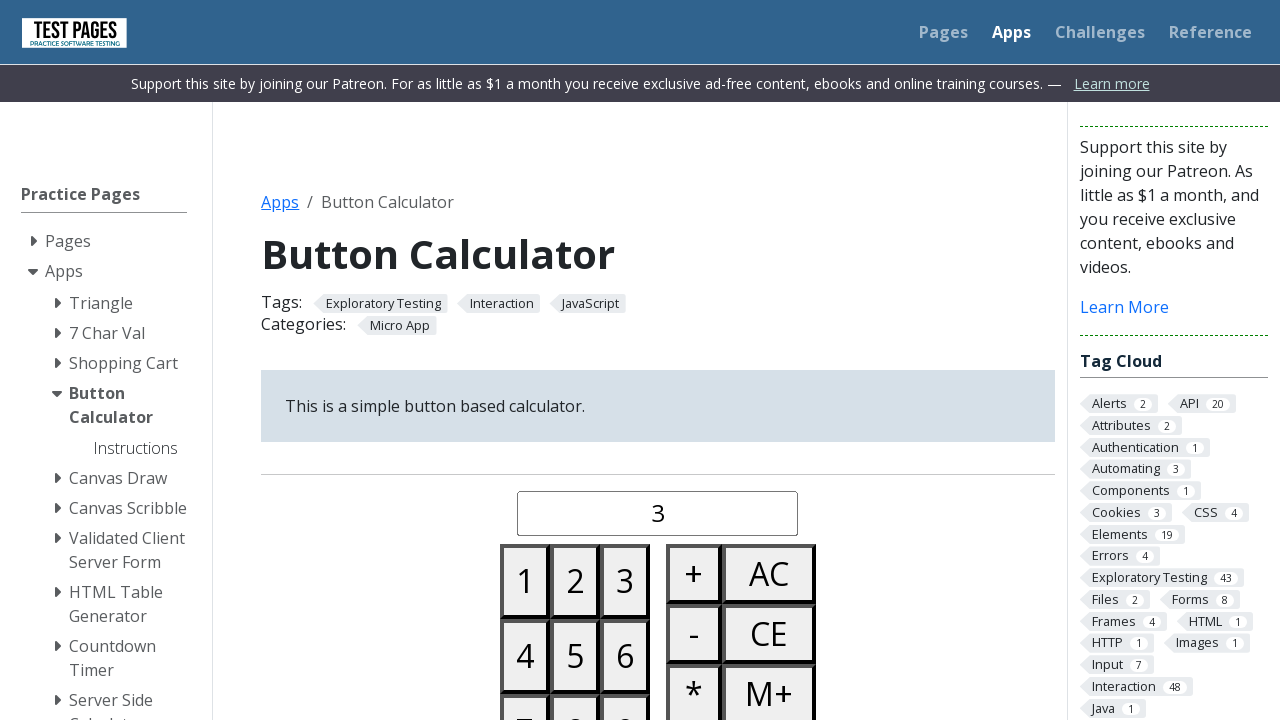

Clicked equals button at (694, 360) on #buttonequals
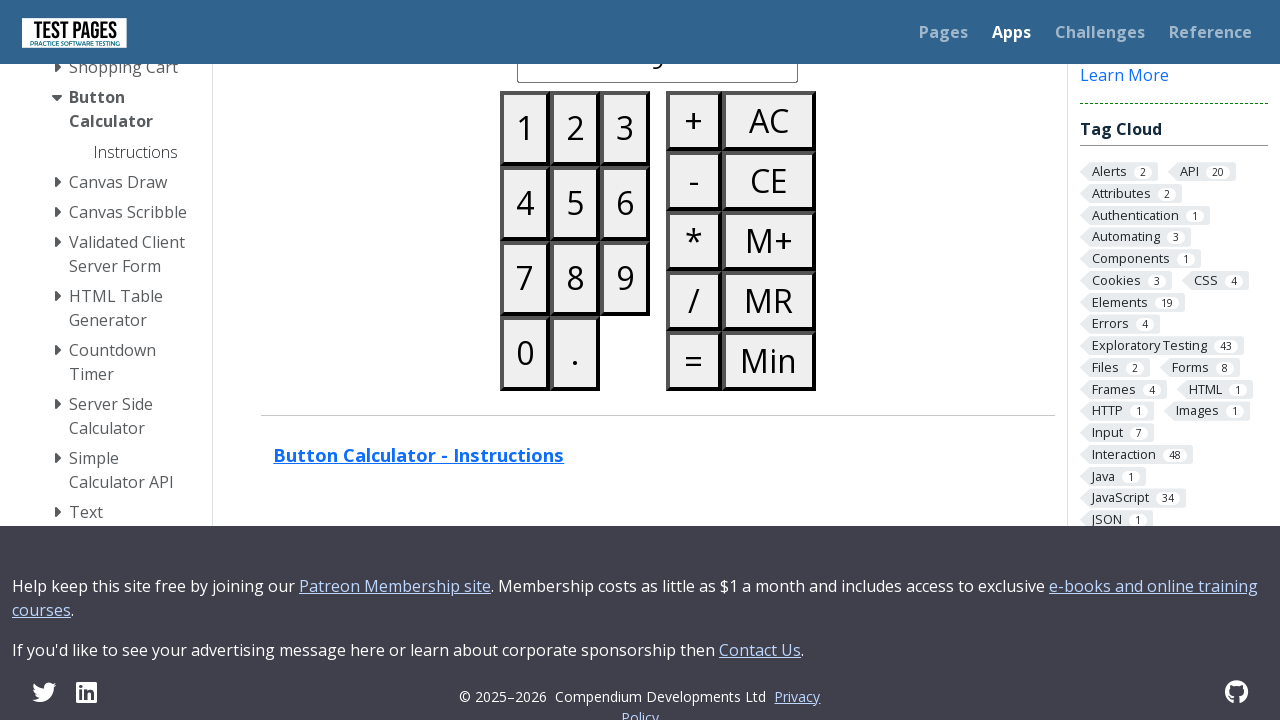

Retrieved result from calculator display
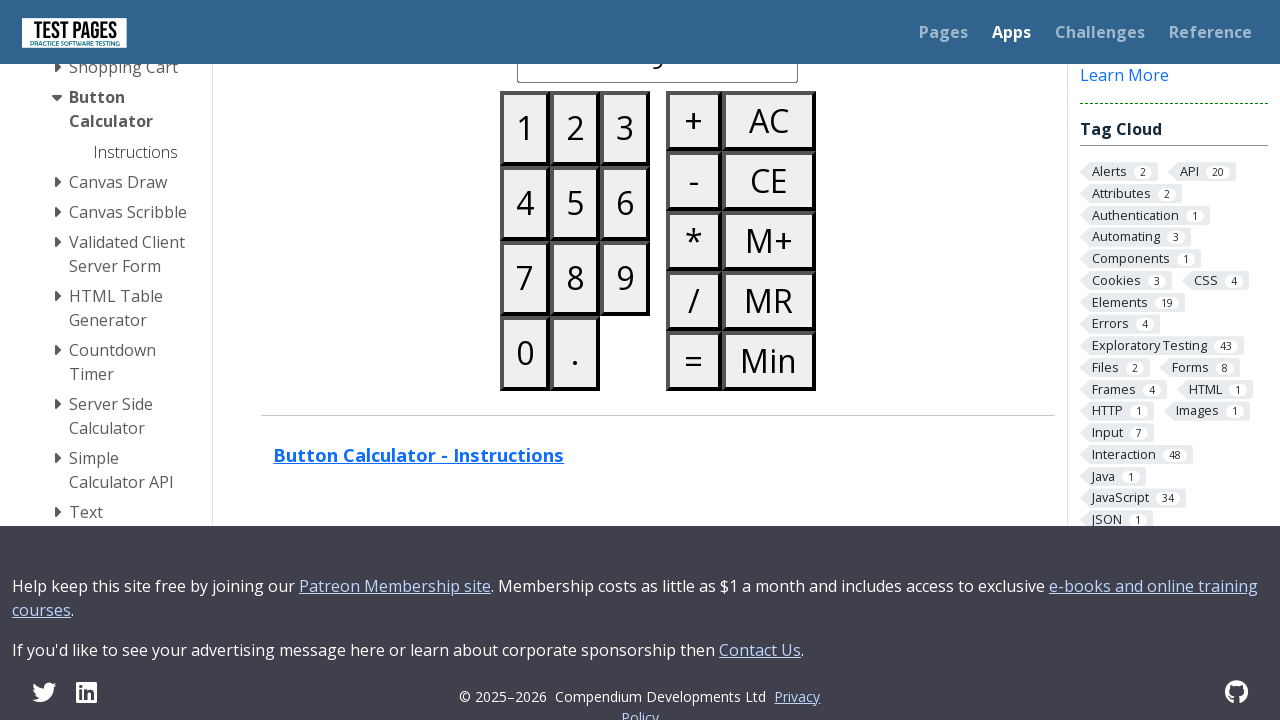

Verified that 6 + 3 equals 9
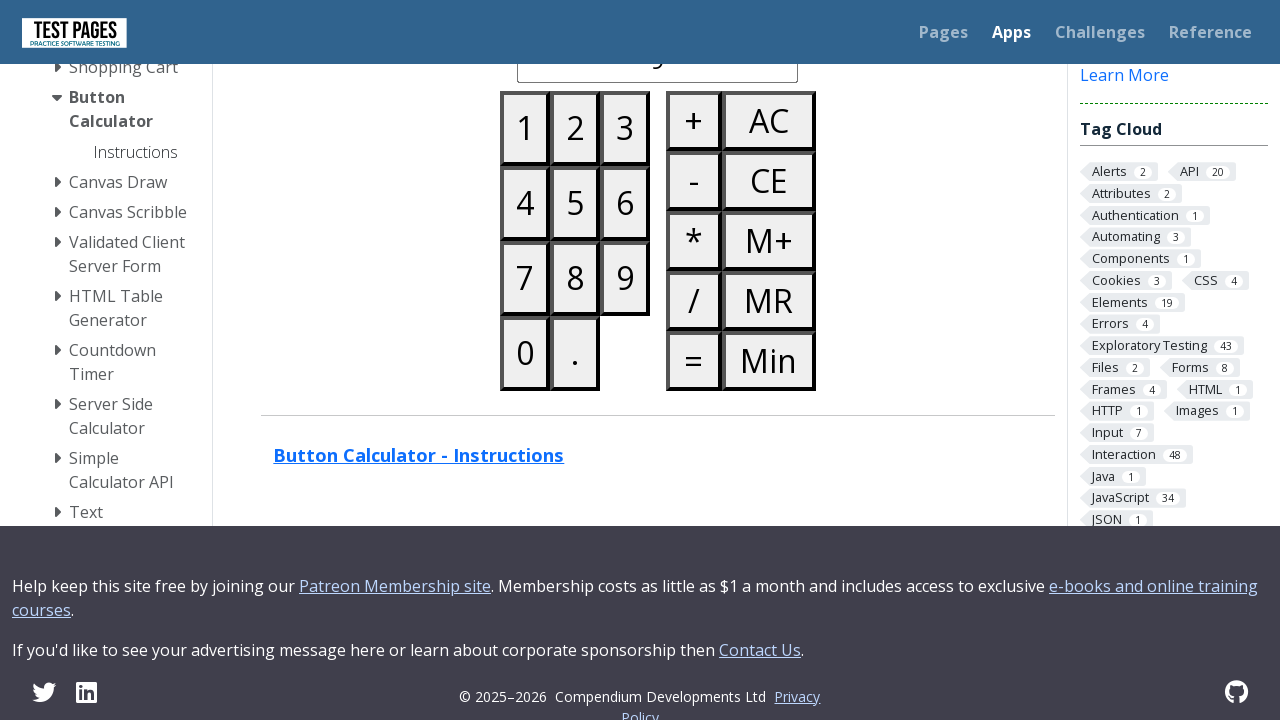

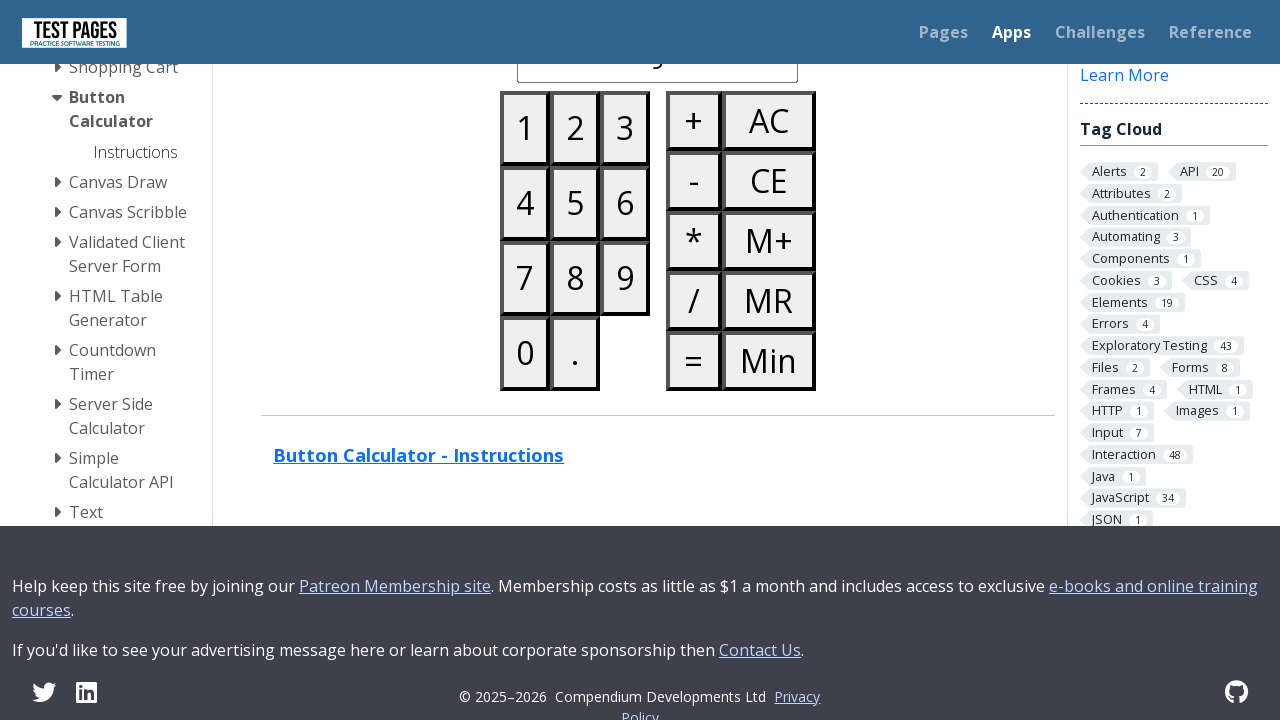